Navigates to the GeeksForGeeks website homepage and verifies the page loads successfully

Starting URL: https://www.geeksforgeeks.org

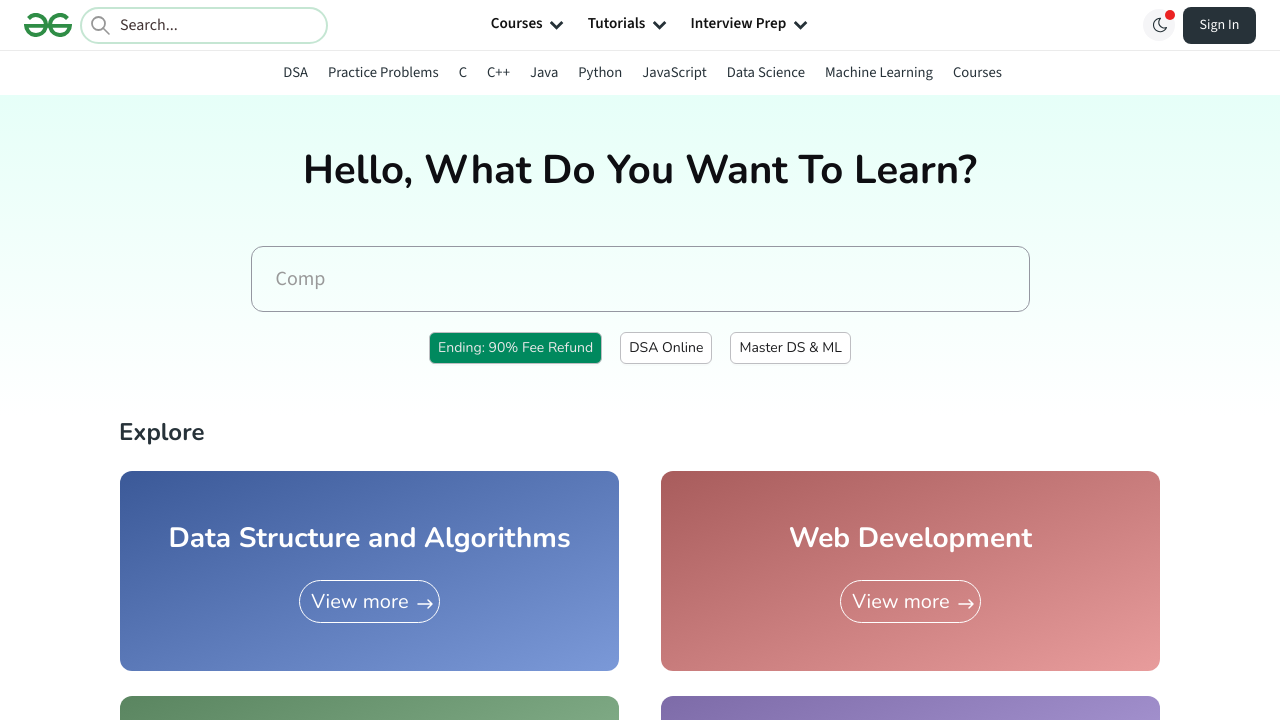

Waited for page to reach domcontentloaded state
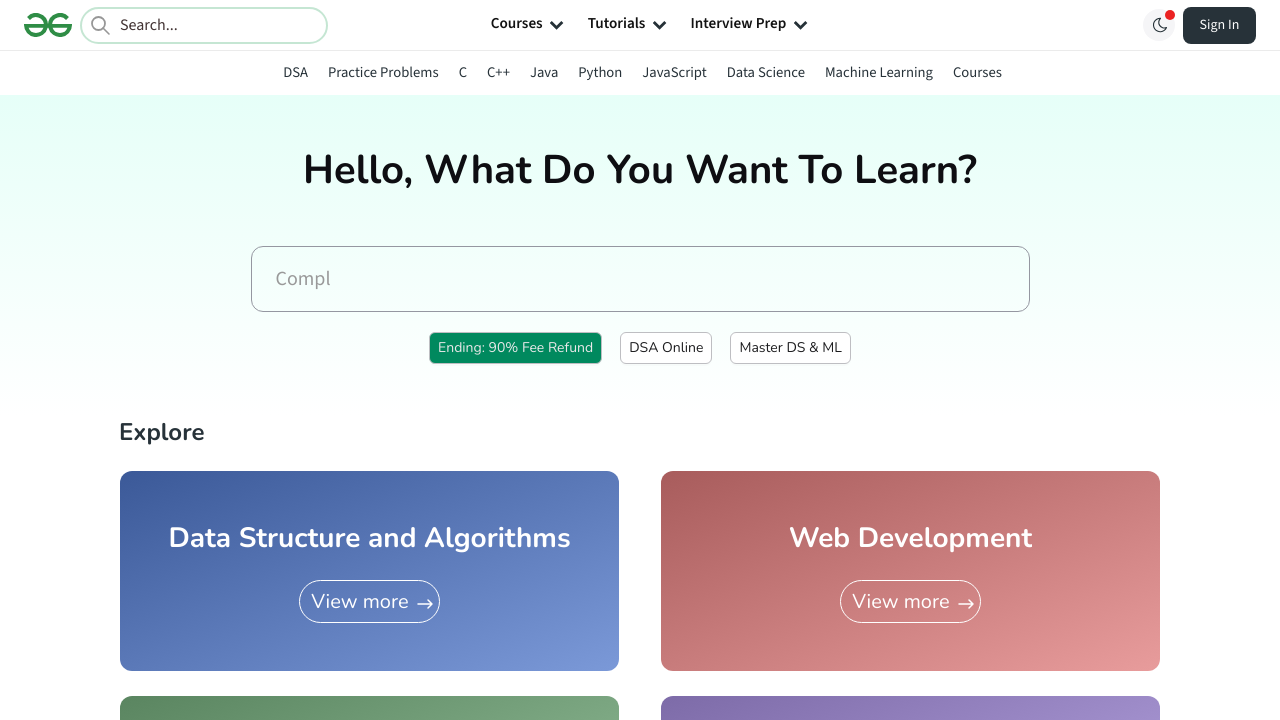

Verified body element is present on GeeksForGeeks homepage
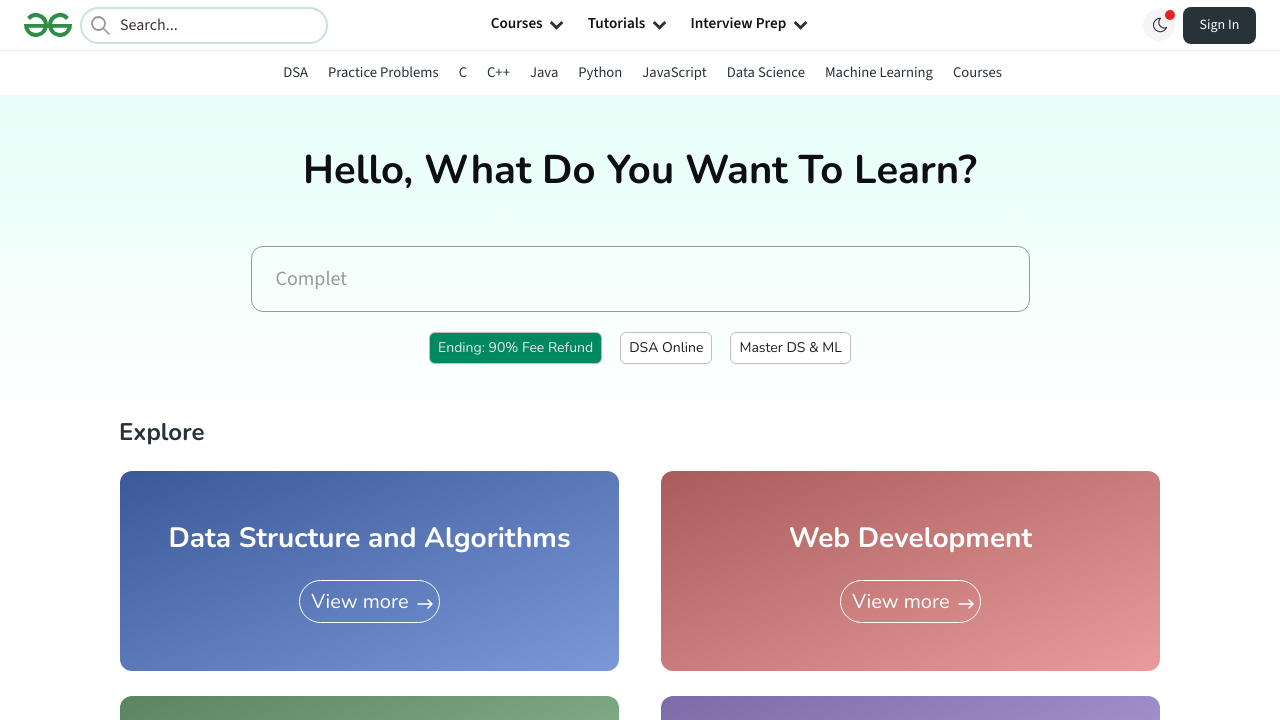

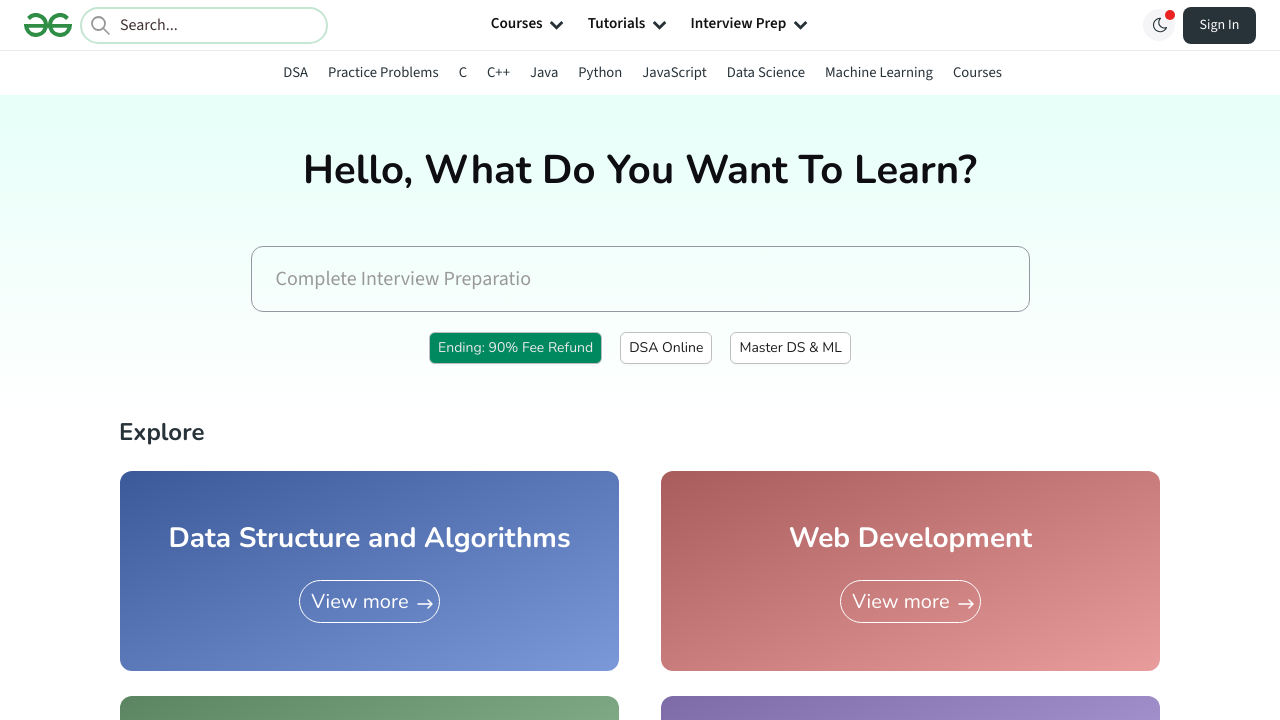